Tests jQuery UI accordion functionality by navigating to the accordion demo page and clicking through different accordion sections

Starting URL: https://jqueryui.com/

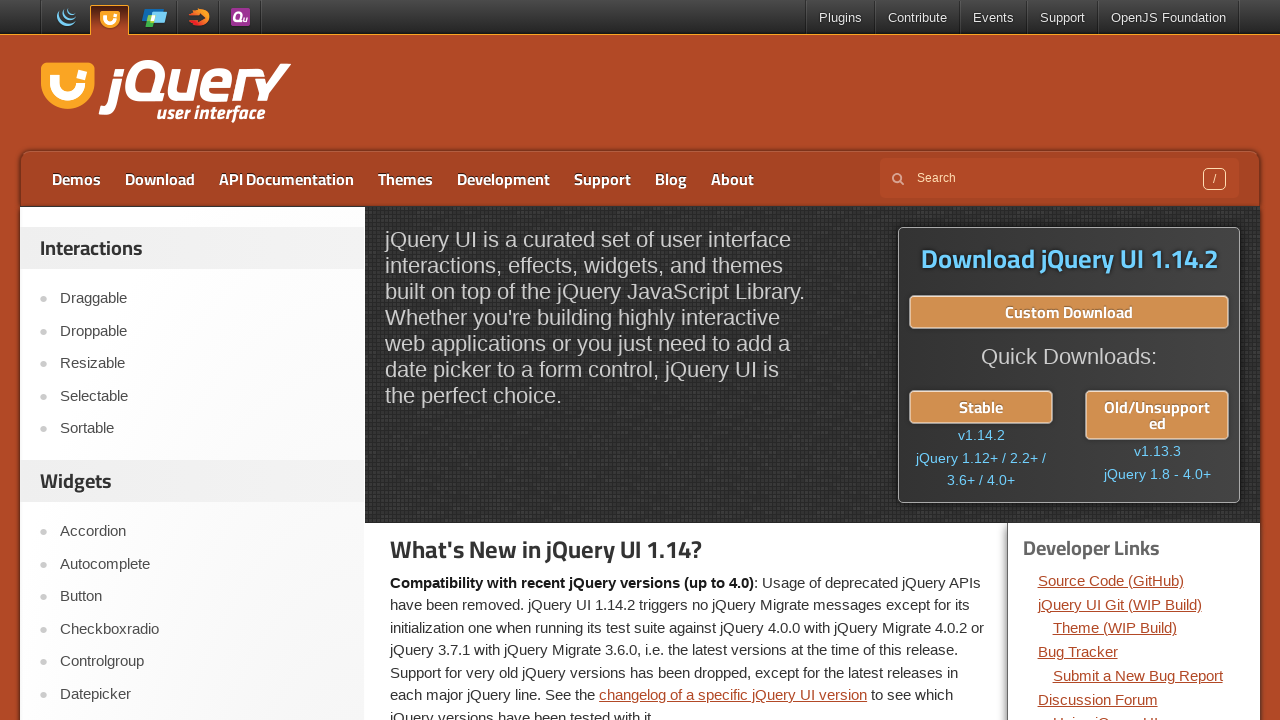

Clicked on the Accordion tab link at (202, 532) on a[href='https://jqueryui.com/accordion/']
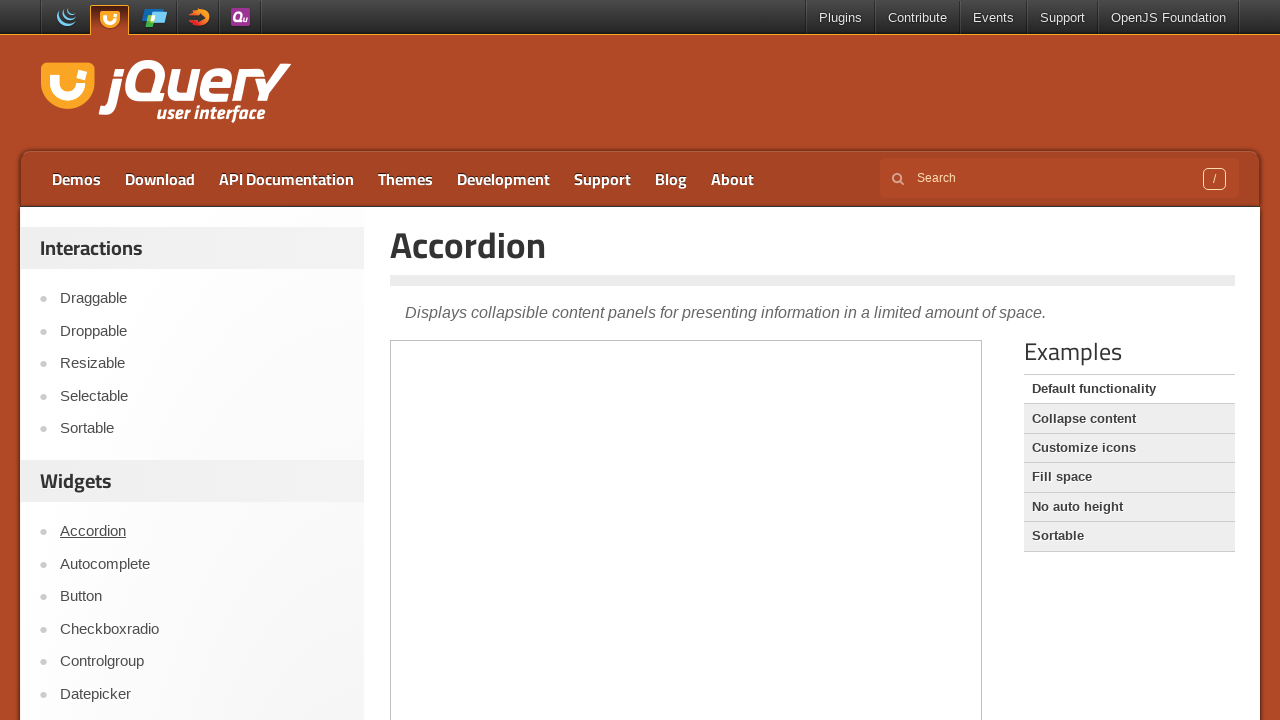

Located the demo iframe
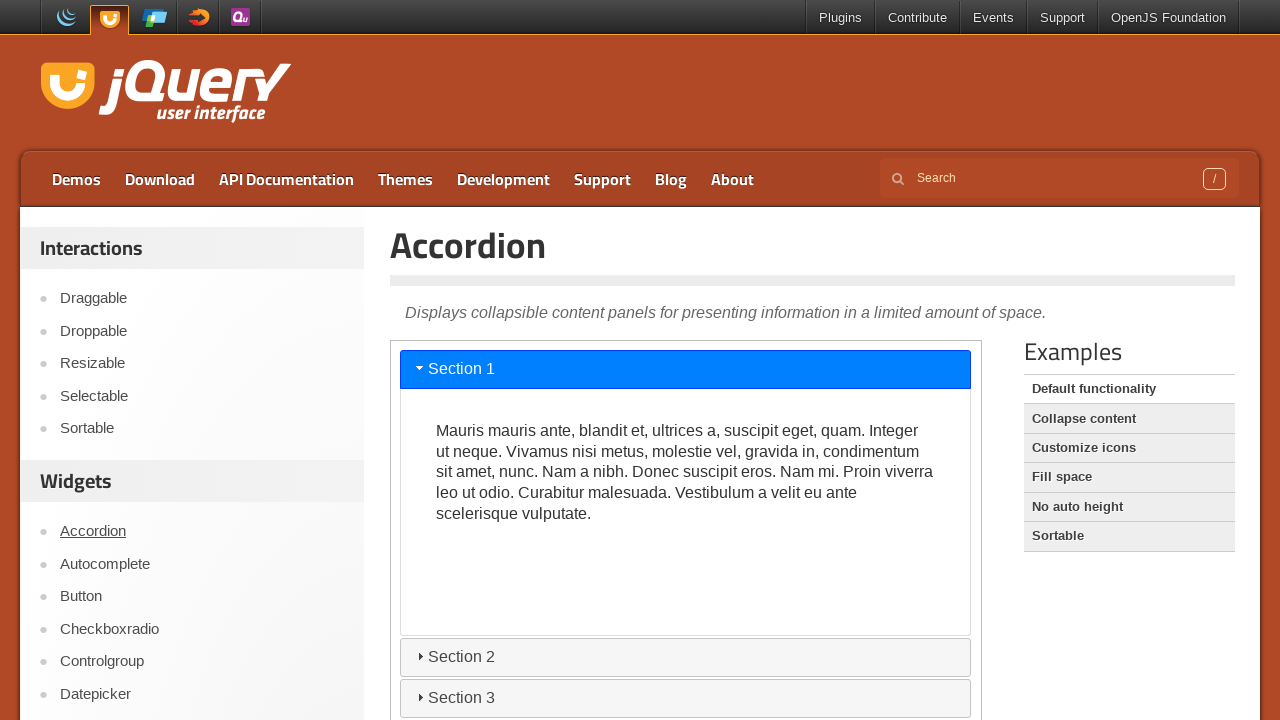

Clicked accordion section 1 at (686, 657) on .demo-frame >> internal:control=enter-frame >> #ui-id-3
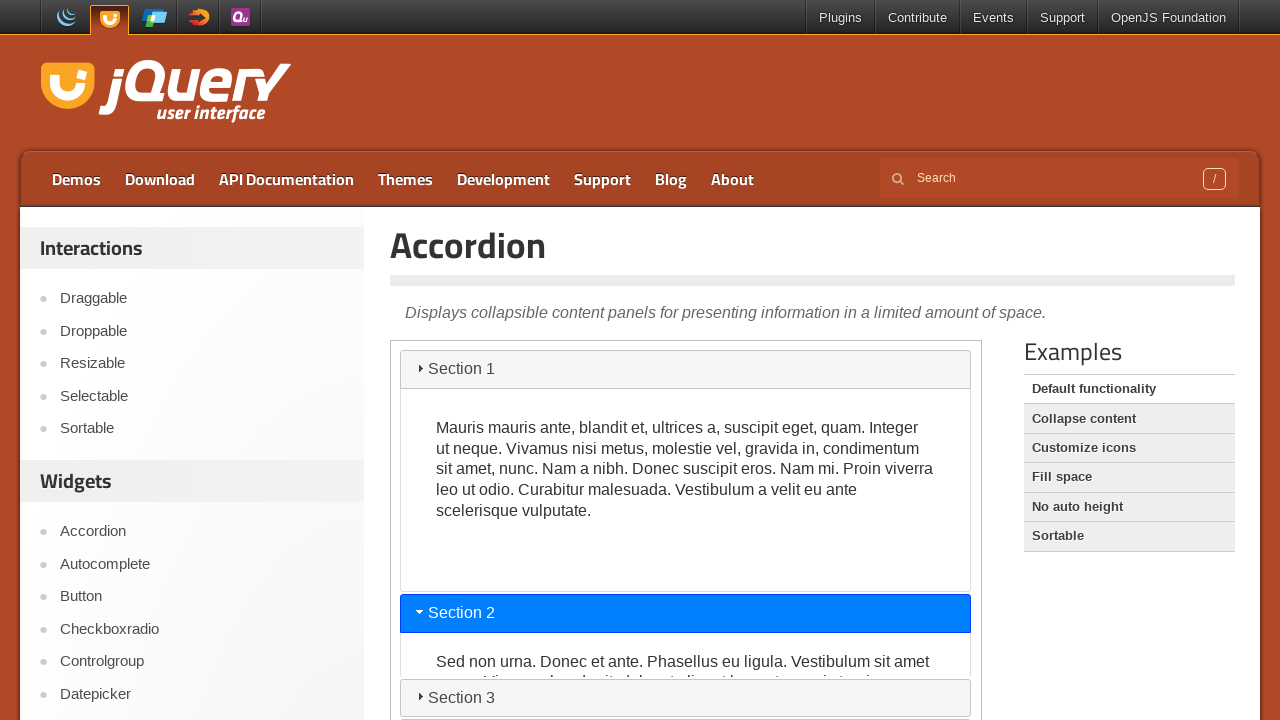

Clicked accordion section 2 at (686, 698) on .demo-frame >> internal:control=enter-frame >> #ui-id-5
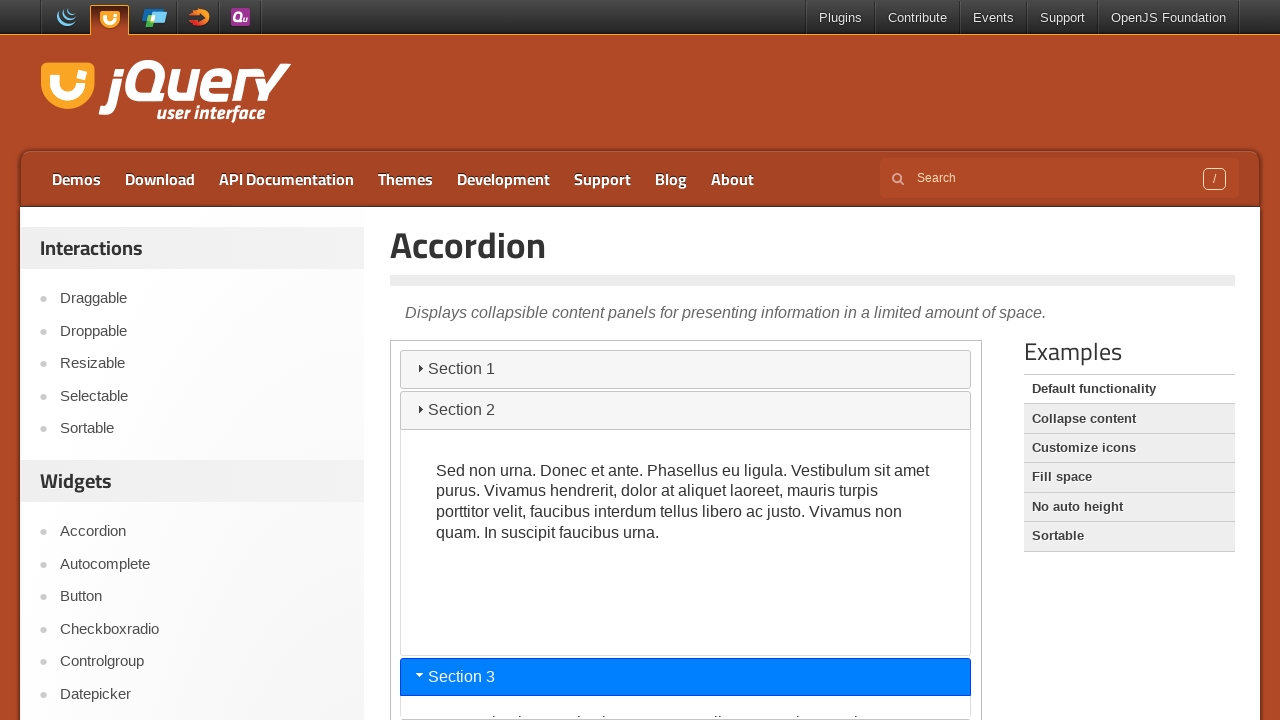

Clicked accordion section 3 at (686, 701) on .demo-frame >> internal:control=enter-frame >> #ui-id-7
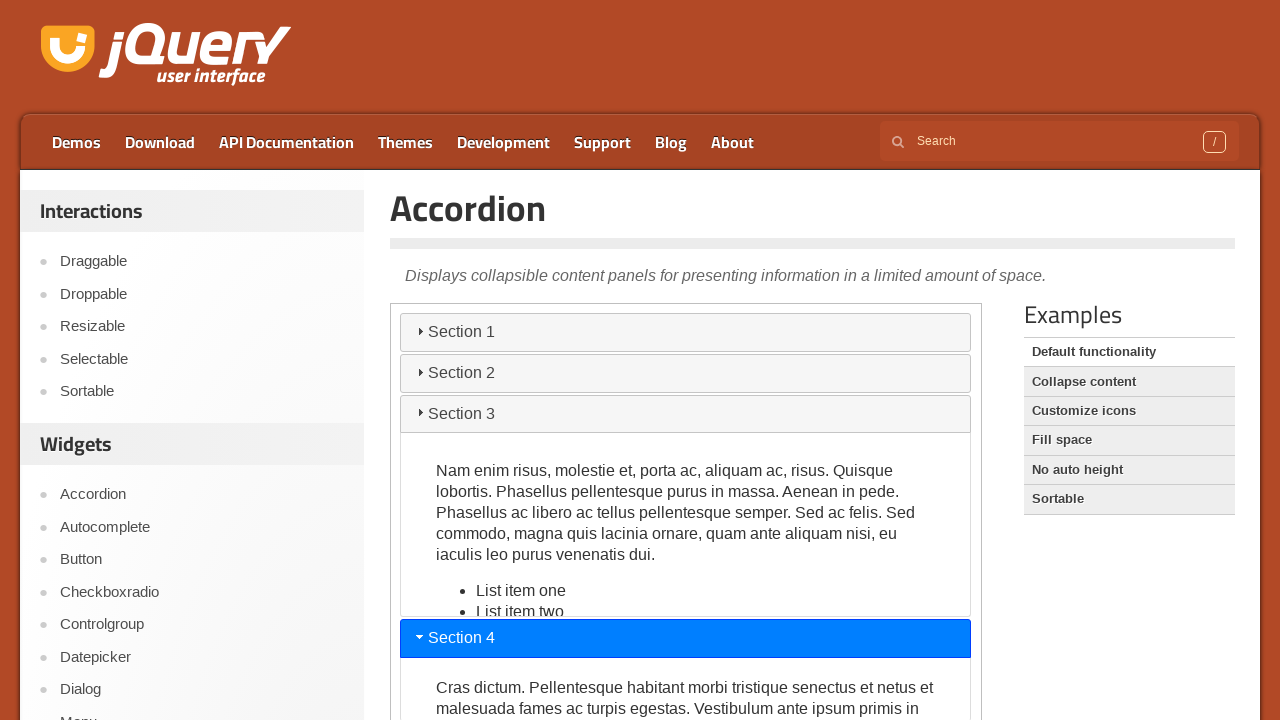

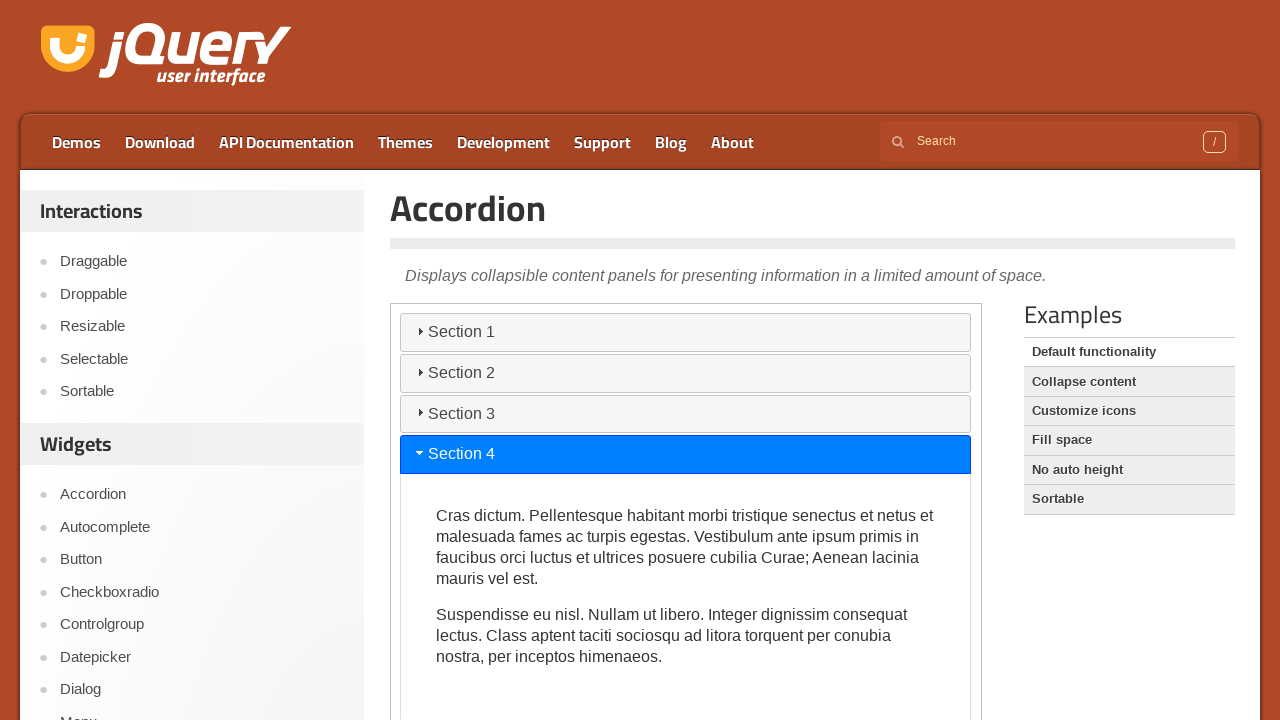